Tests registration form submission by filling required fields and verifying successful registration message

Starting URL: http://suninjuly.github.io/registration1.html

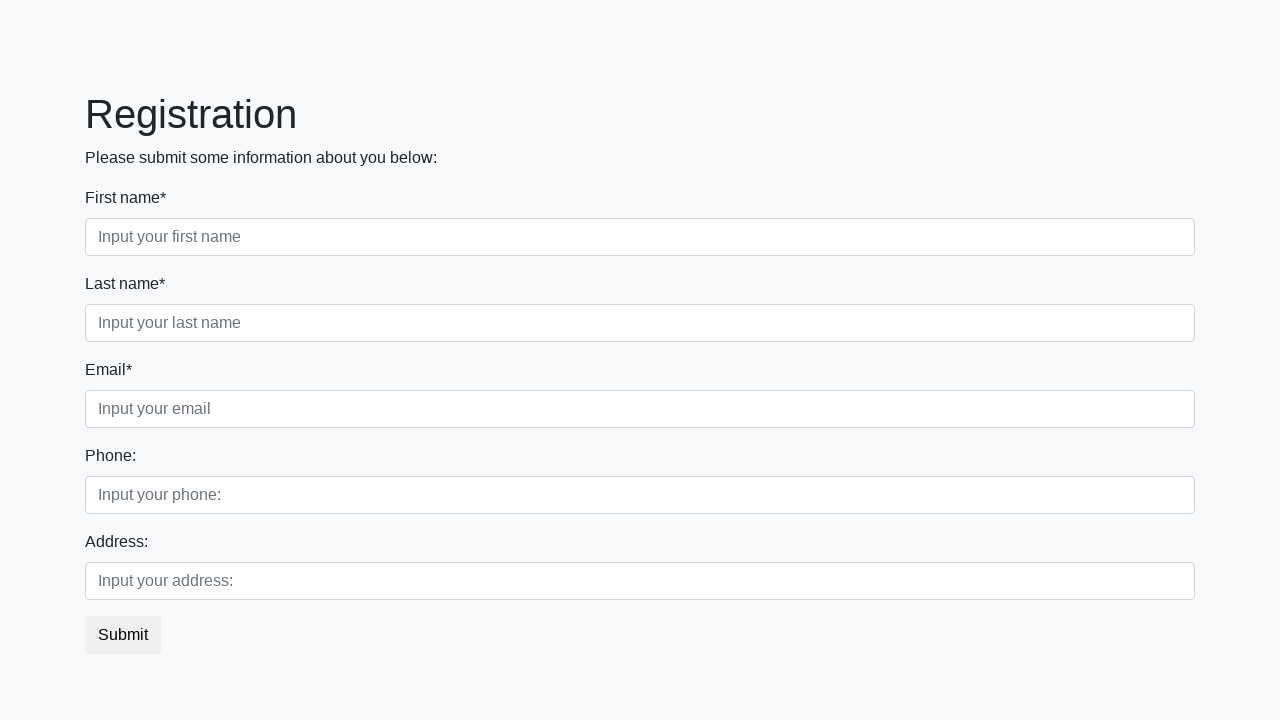

Navigated to registration form page
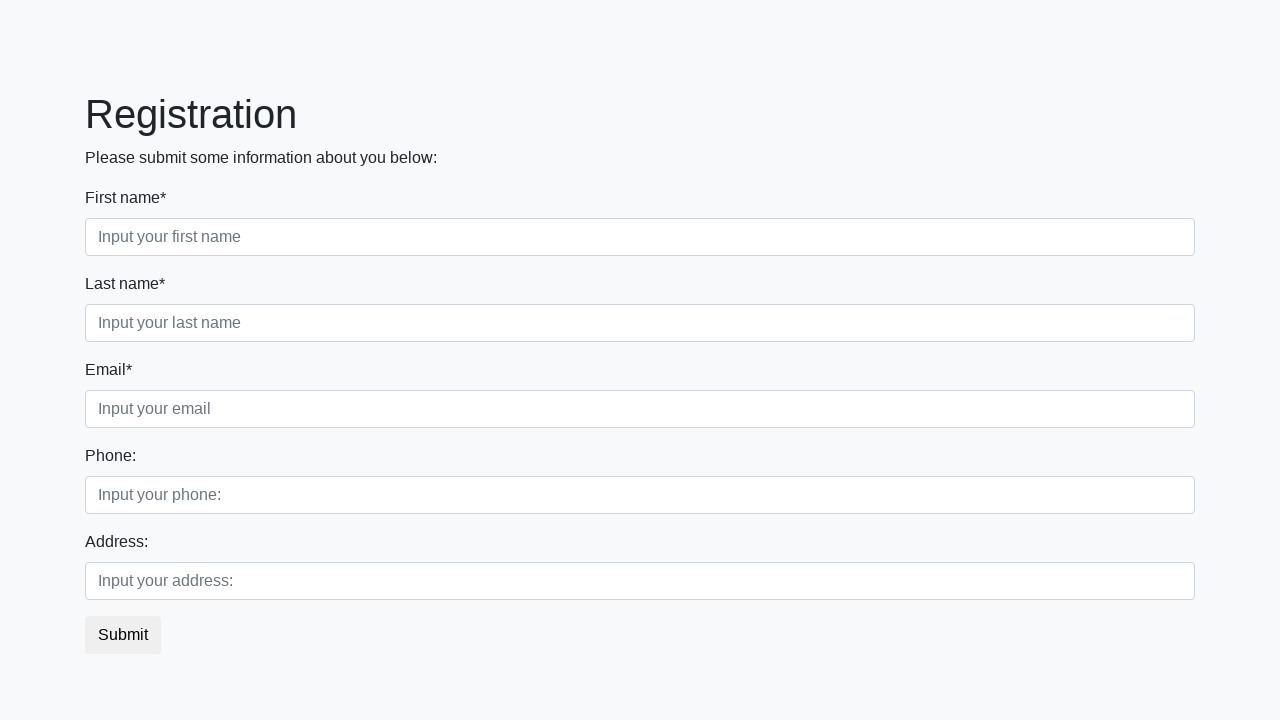

Filled first name field with 'John' on .first[required]
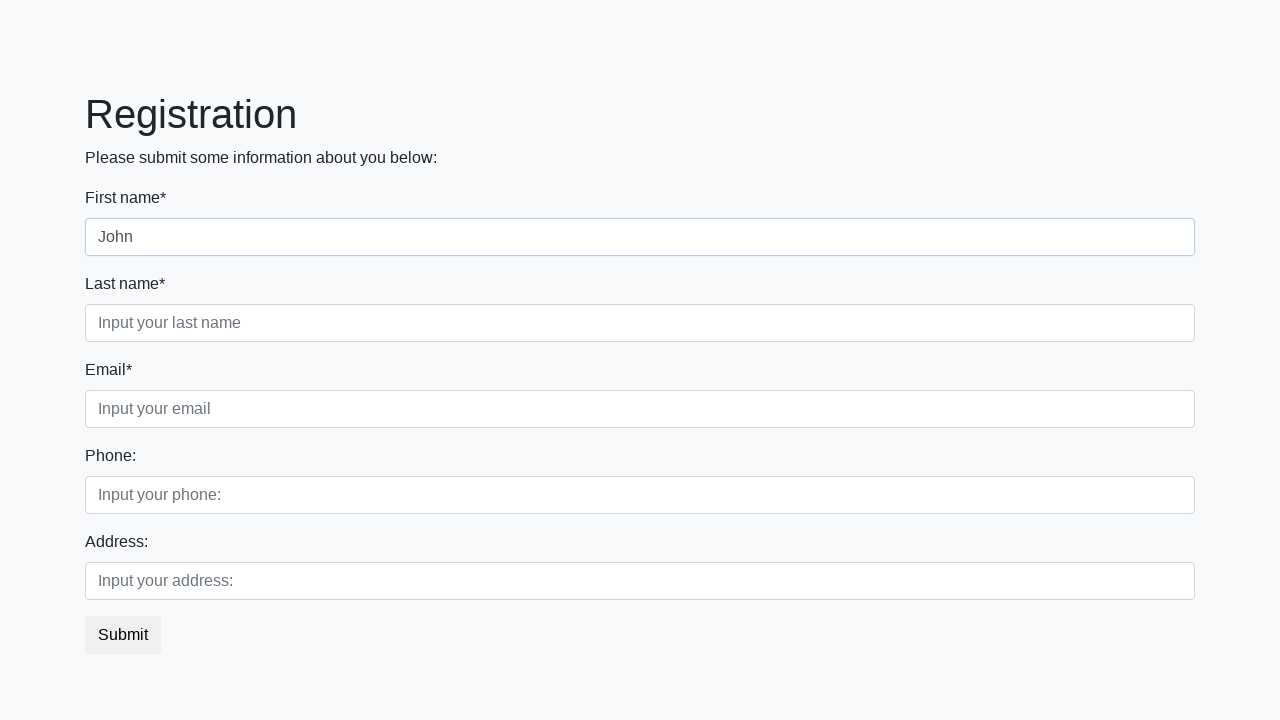

Filled last name field with 'Doe' on .second[required]
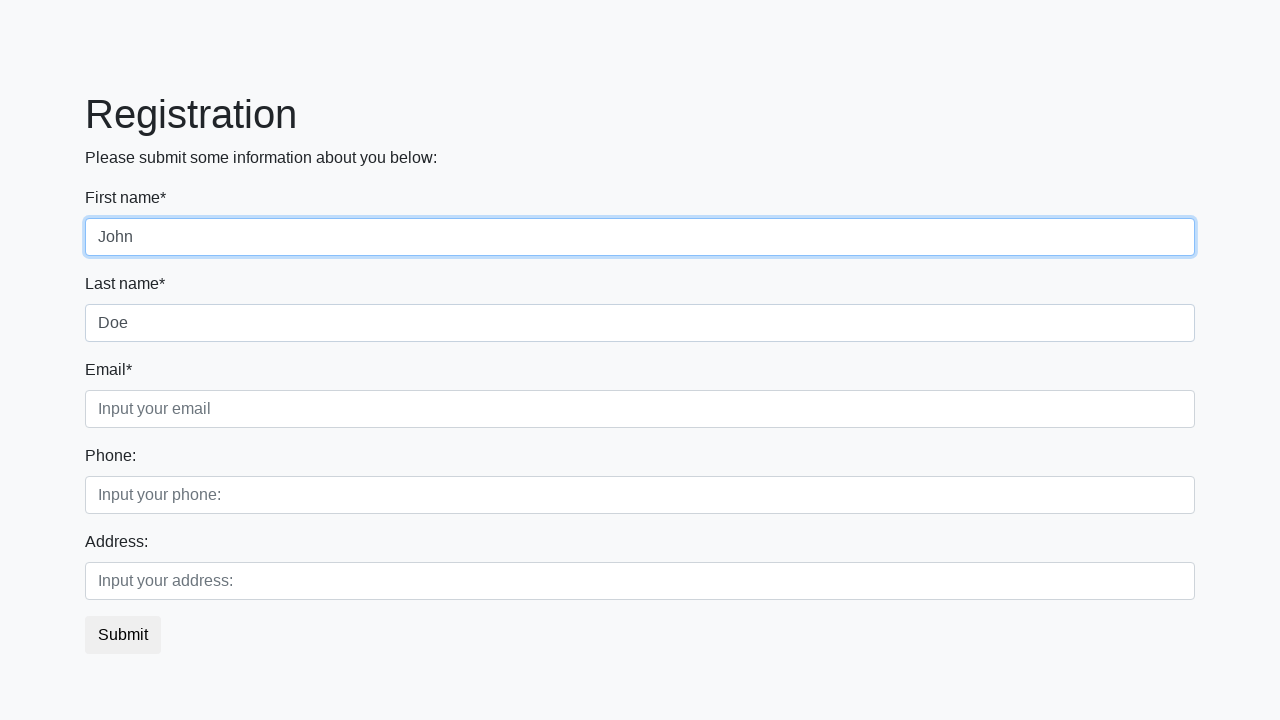

Filled email field with 'john.doe@example.com' on .third[required]
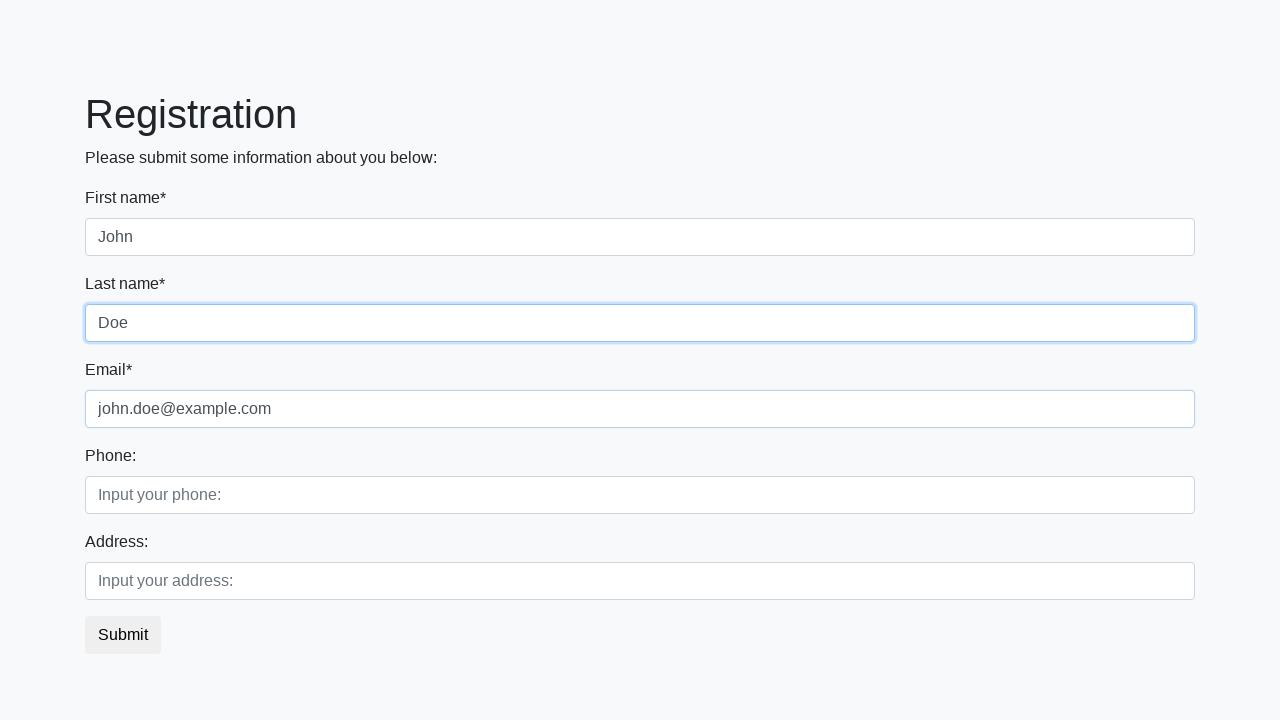

Clicked submit button to submit registration form at (123, 635) on button.btn
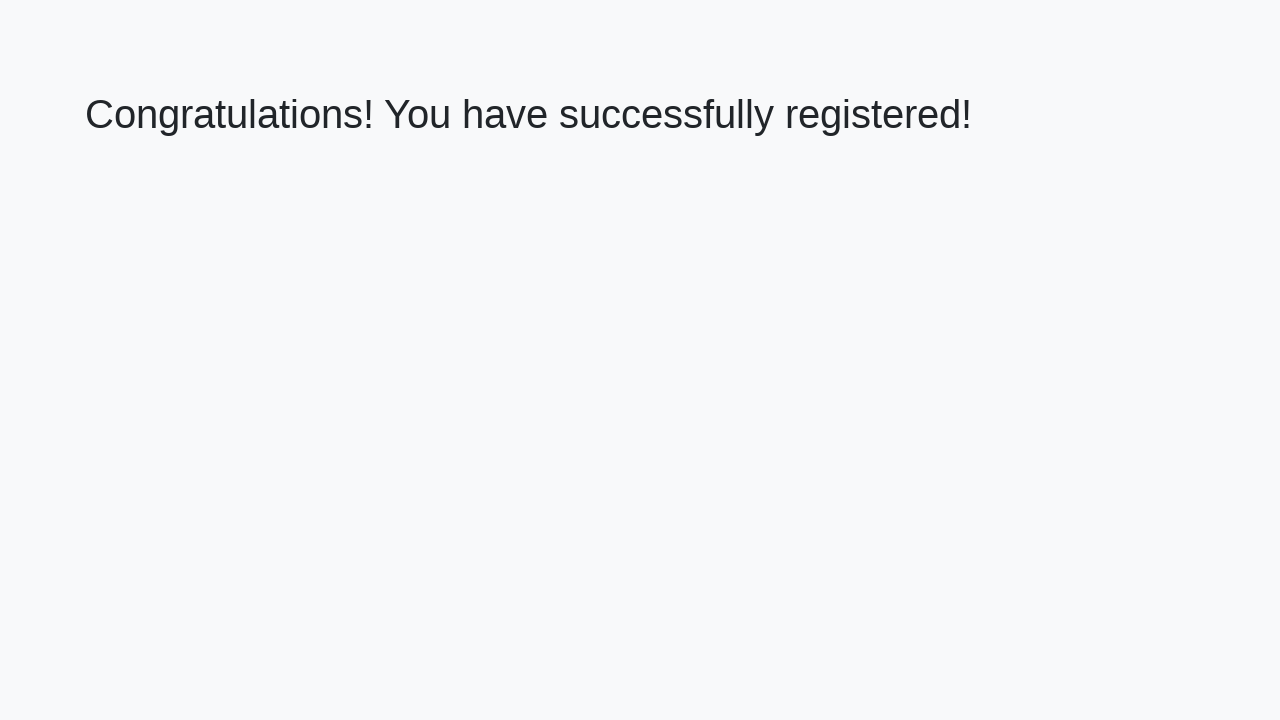

Success message appeared, registration completed
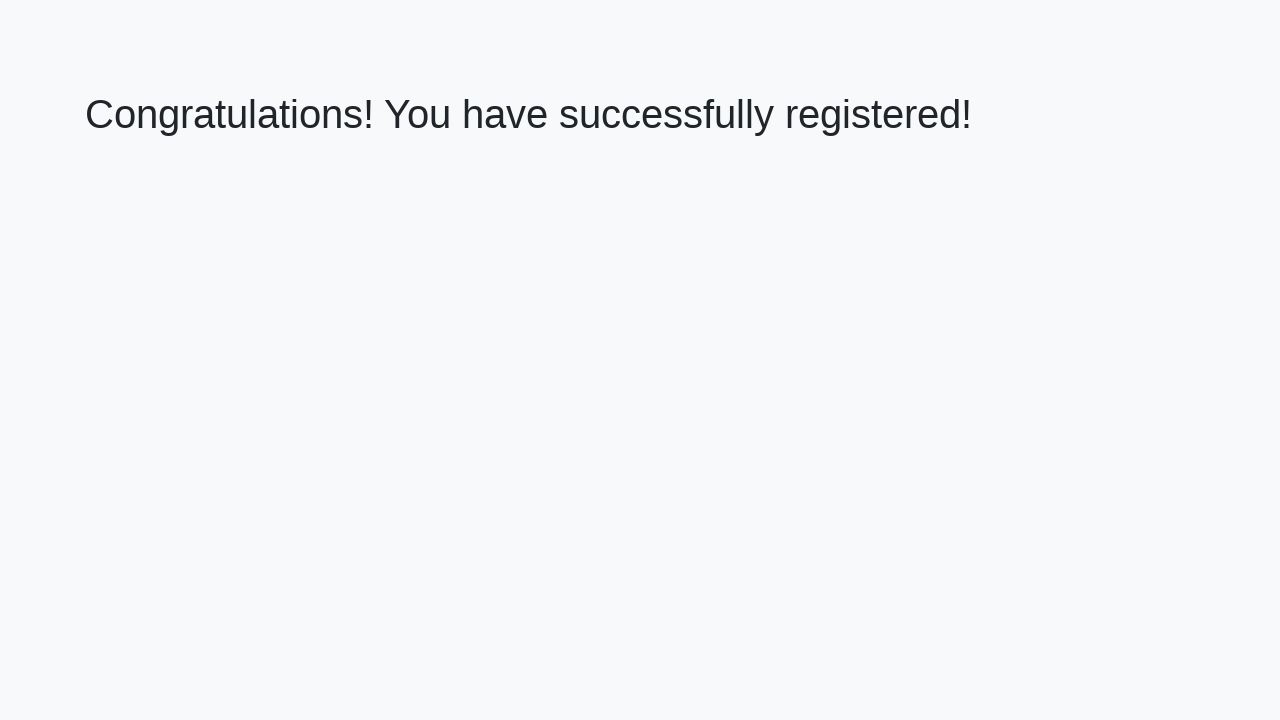

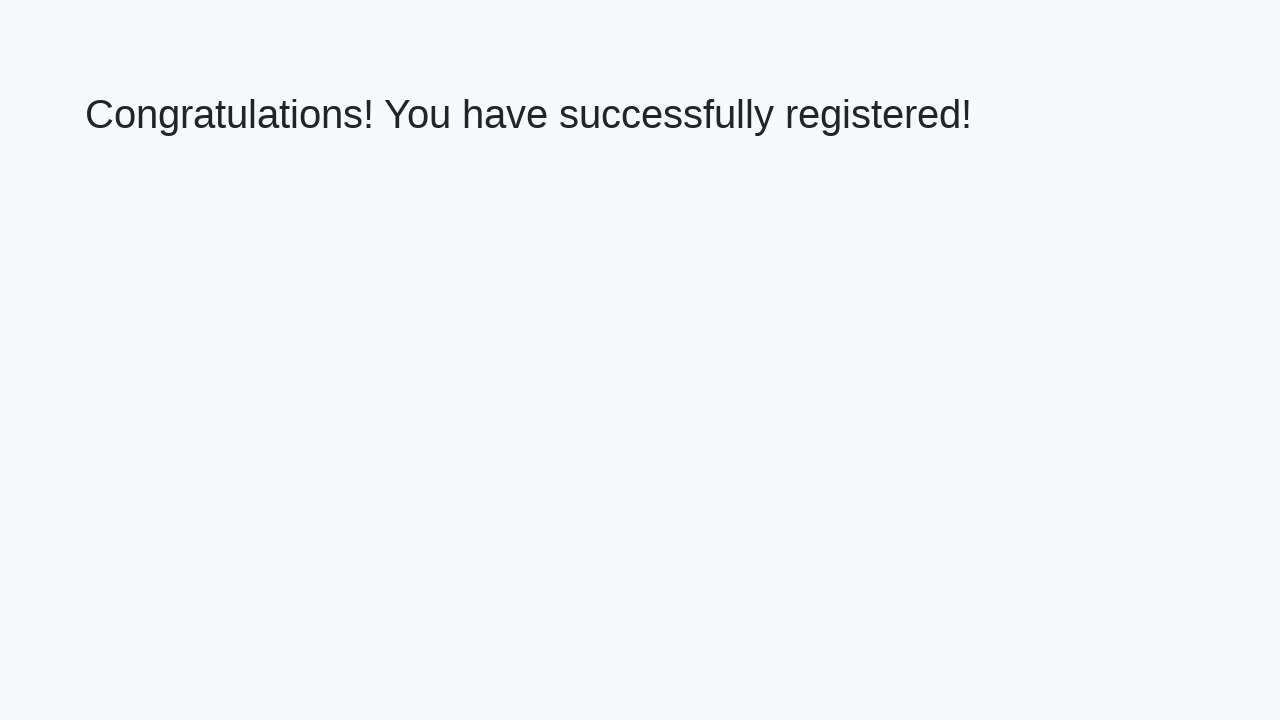